Tests finding a link by its calculated text value (based on pi^e * 10000), clicking it, then filling out a registration form with name and country information and submitting it.

Starting URL: http://suninjuly.github.io/find_link_text

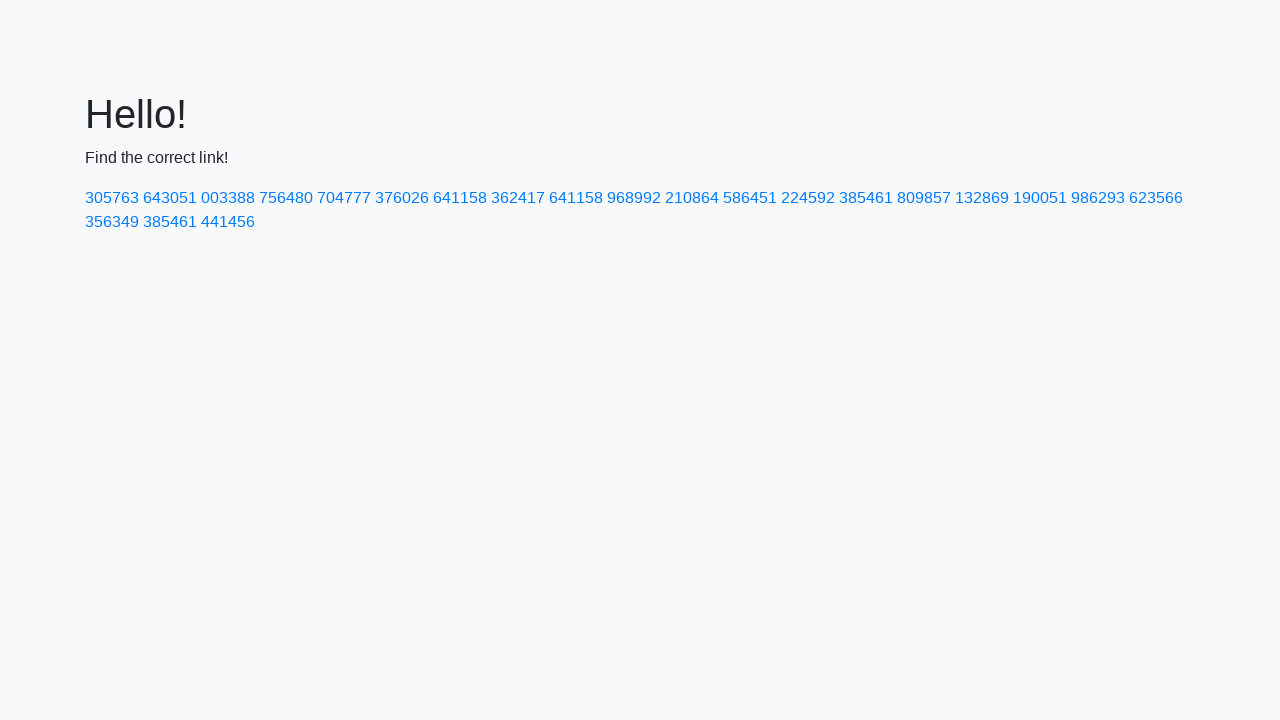

Clicked link with calculated text value '224592' at (808, 198) on text=224592
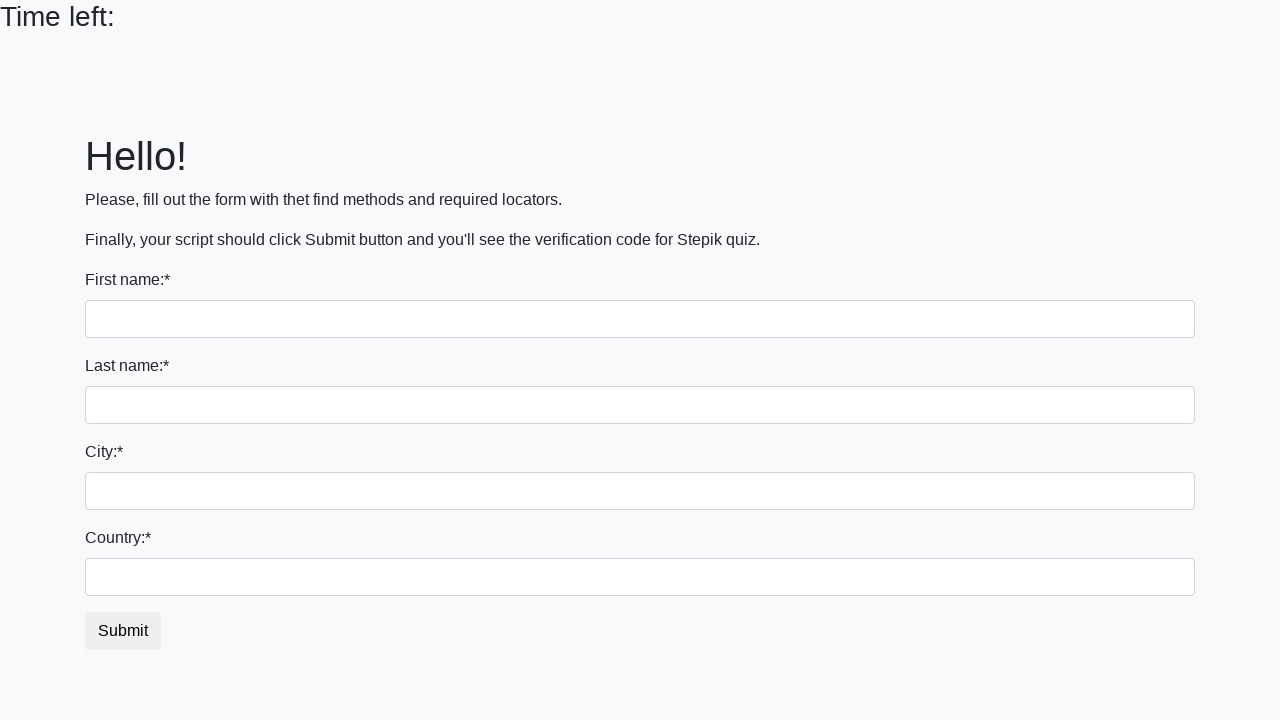

Filled first name field with 'Ivan' on input[name='first_name']
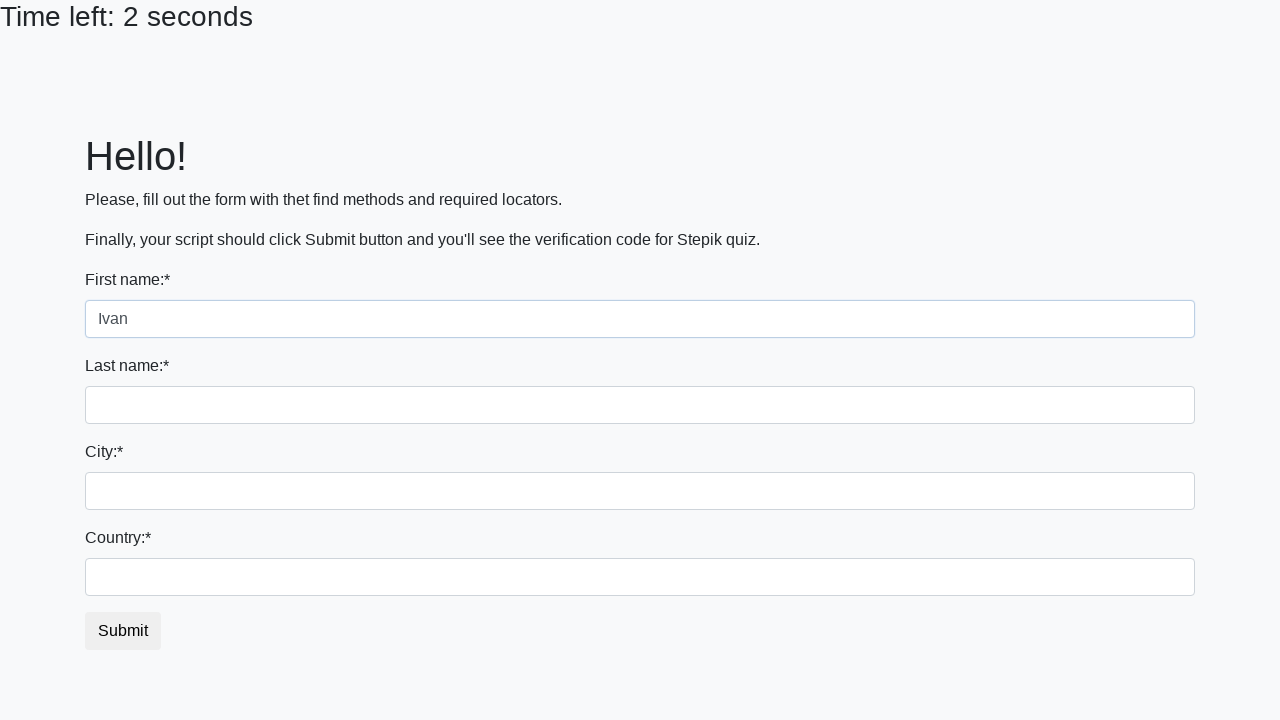

Filled last name field with 'Petrov' on input[name='last_name']
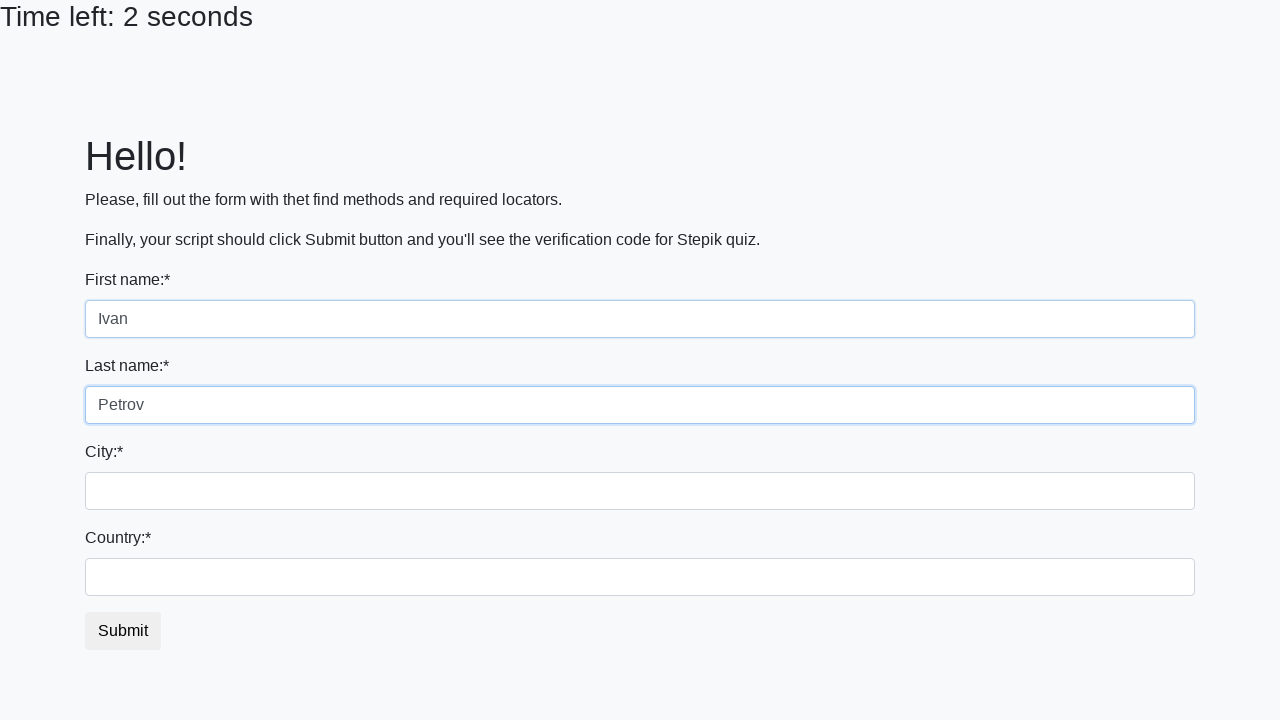

Filled firstname field with 'Smolensk' on input[name='firstname']
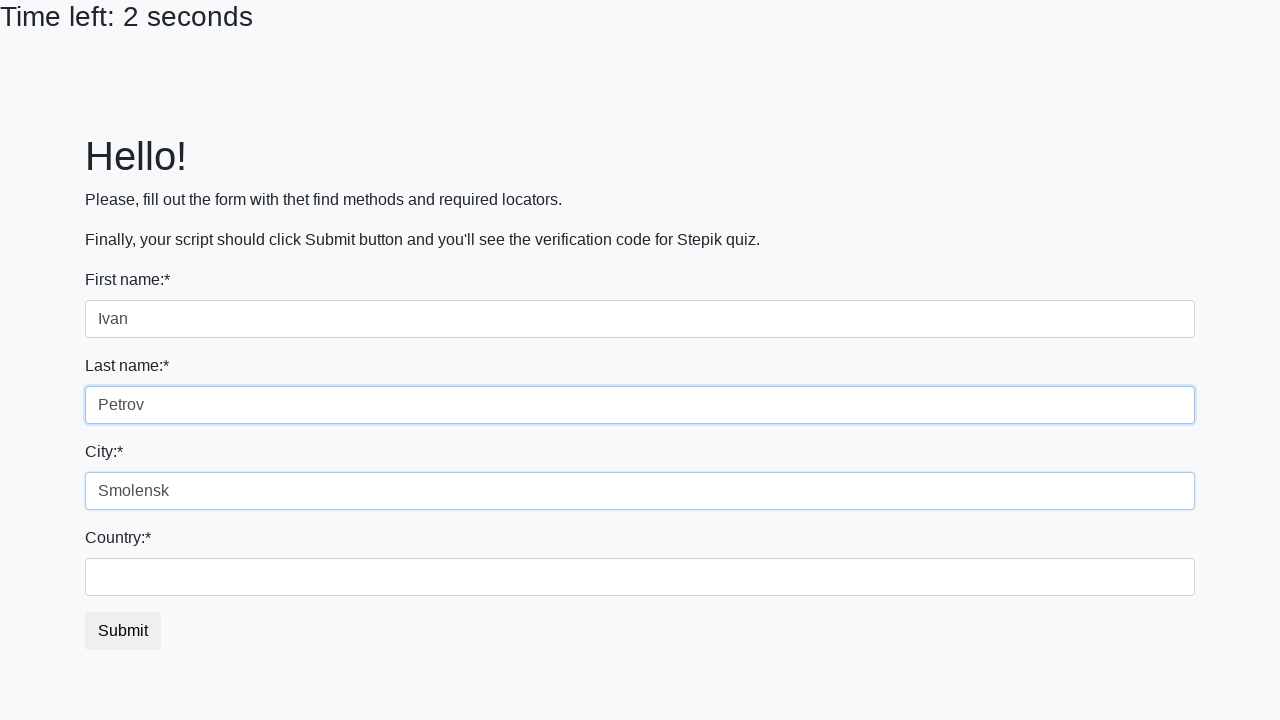

Filled country field with 'Russia' on #country
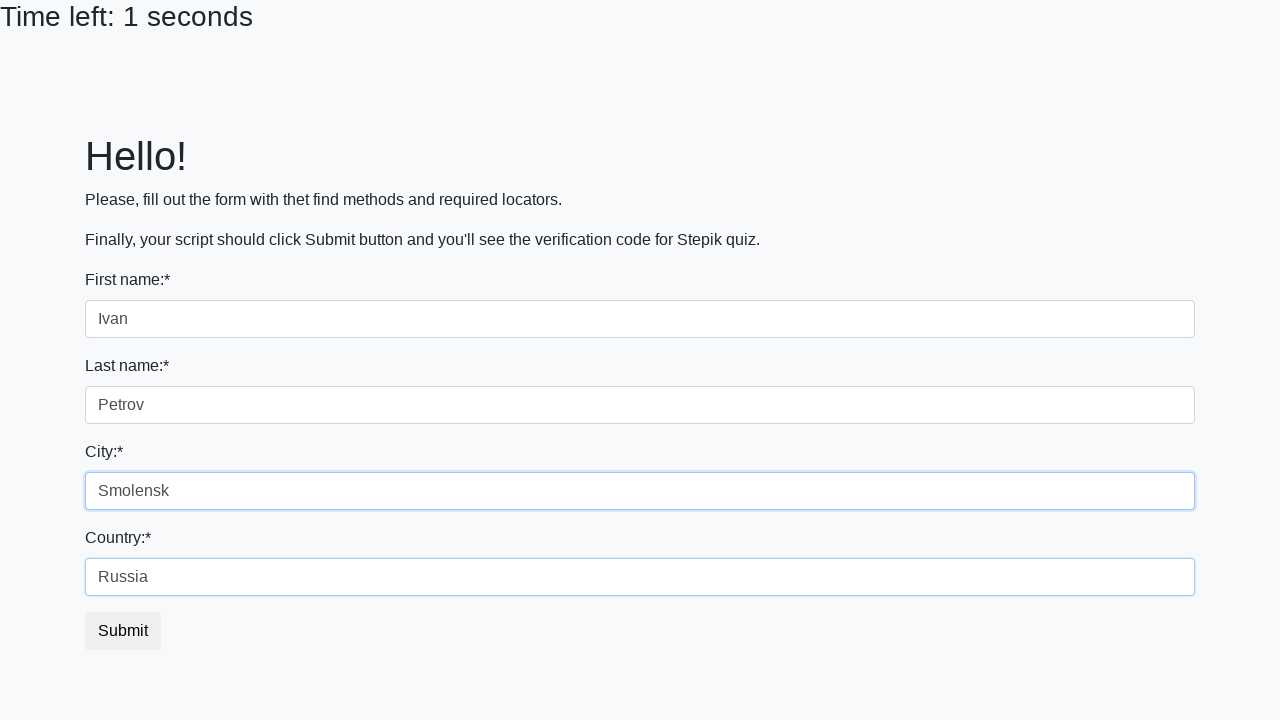

Clicked submit button to submit registration form at (123, 631) on button.btn
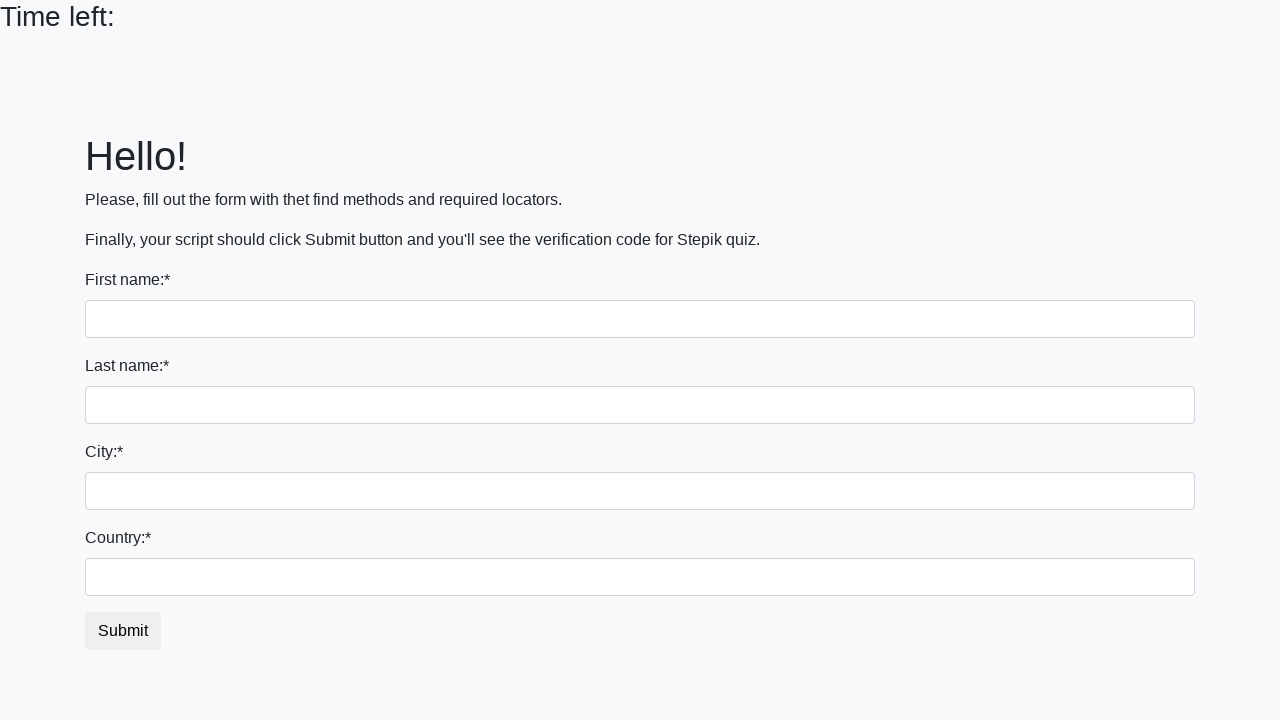

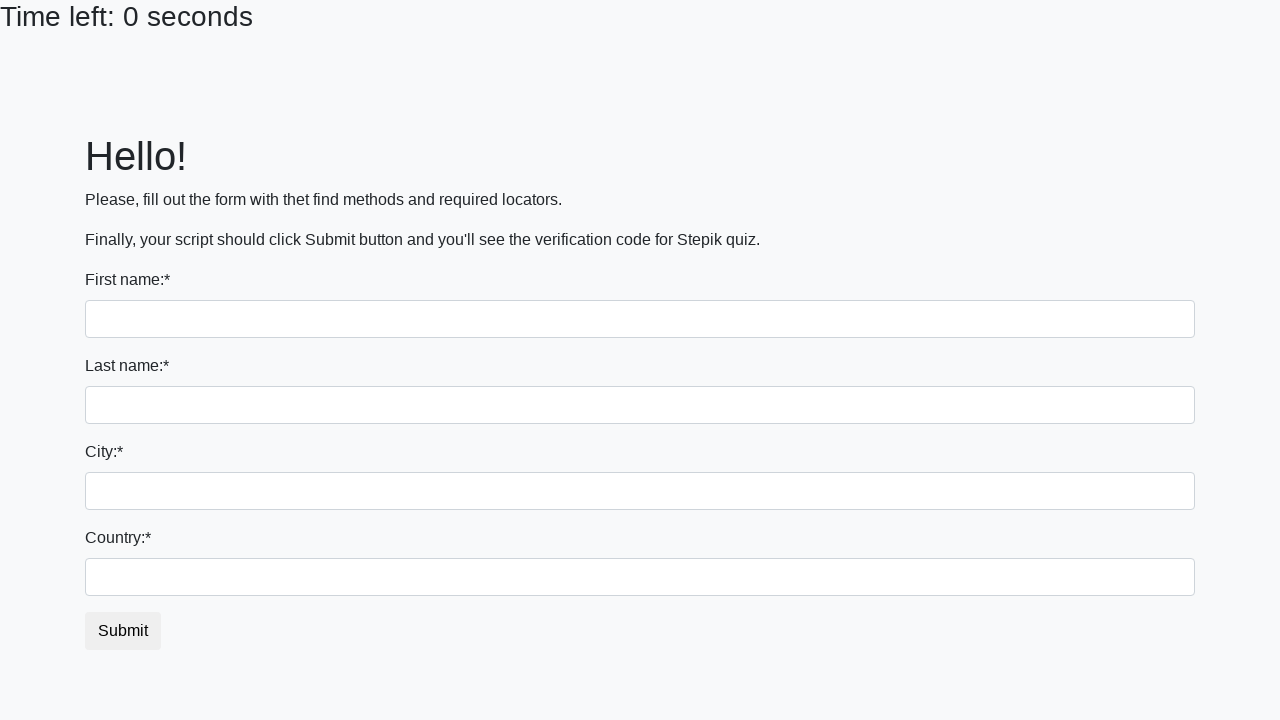